Tests the BiDi log entry demo page by clicking the console log trigger button to generate a console message

Starting URL: https://www.selenium.dev/selenium/web/bidi/logEntryAdded.html

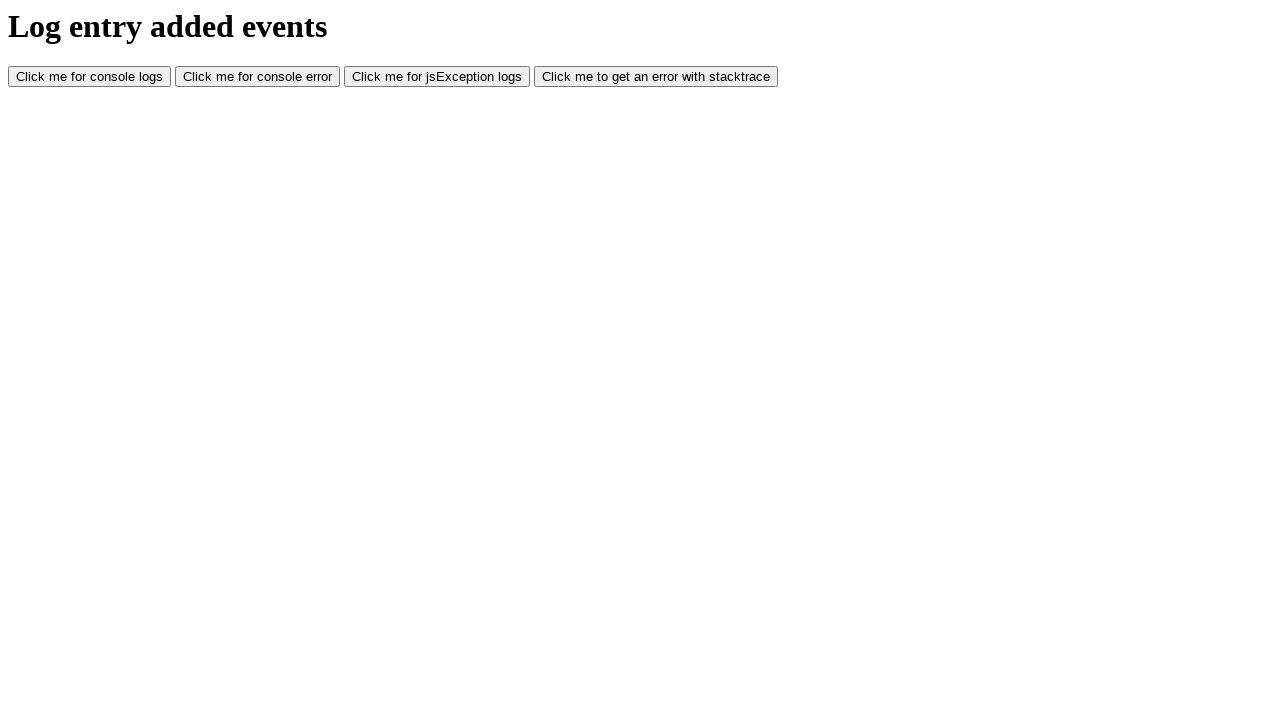

Clicked console log trigger button to generate console message at (90, 77) on #consoleLog
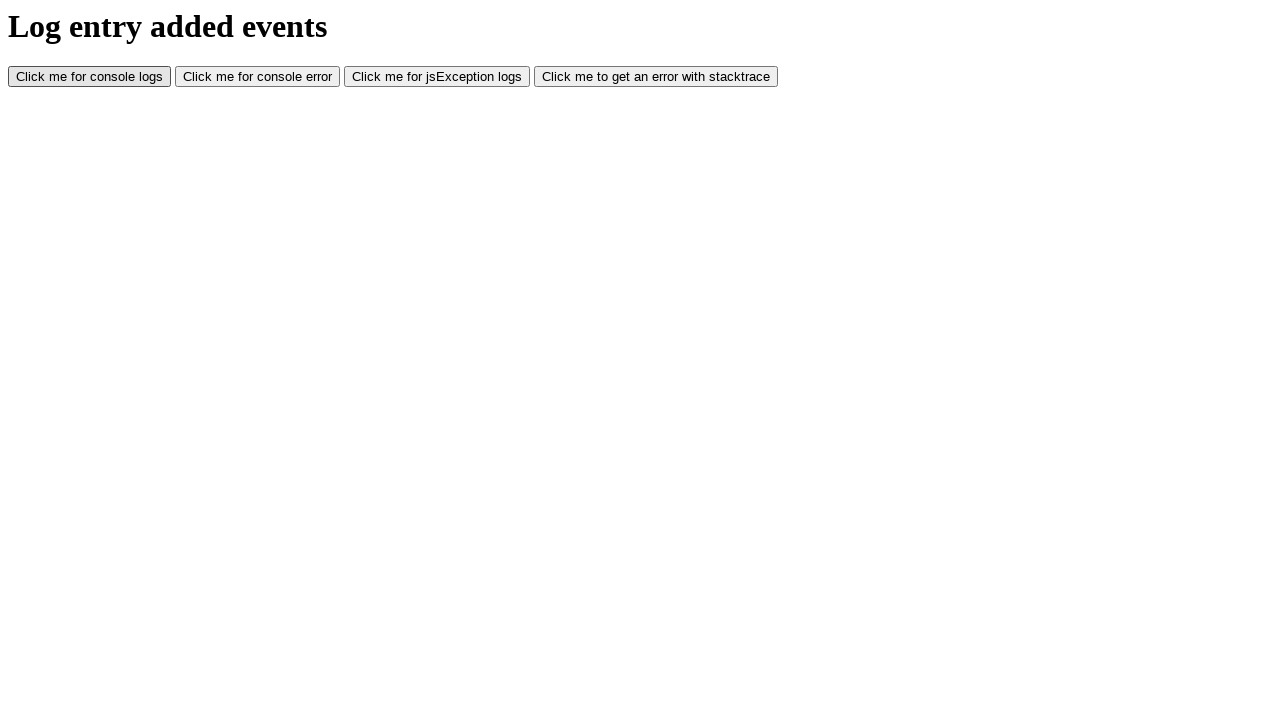

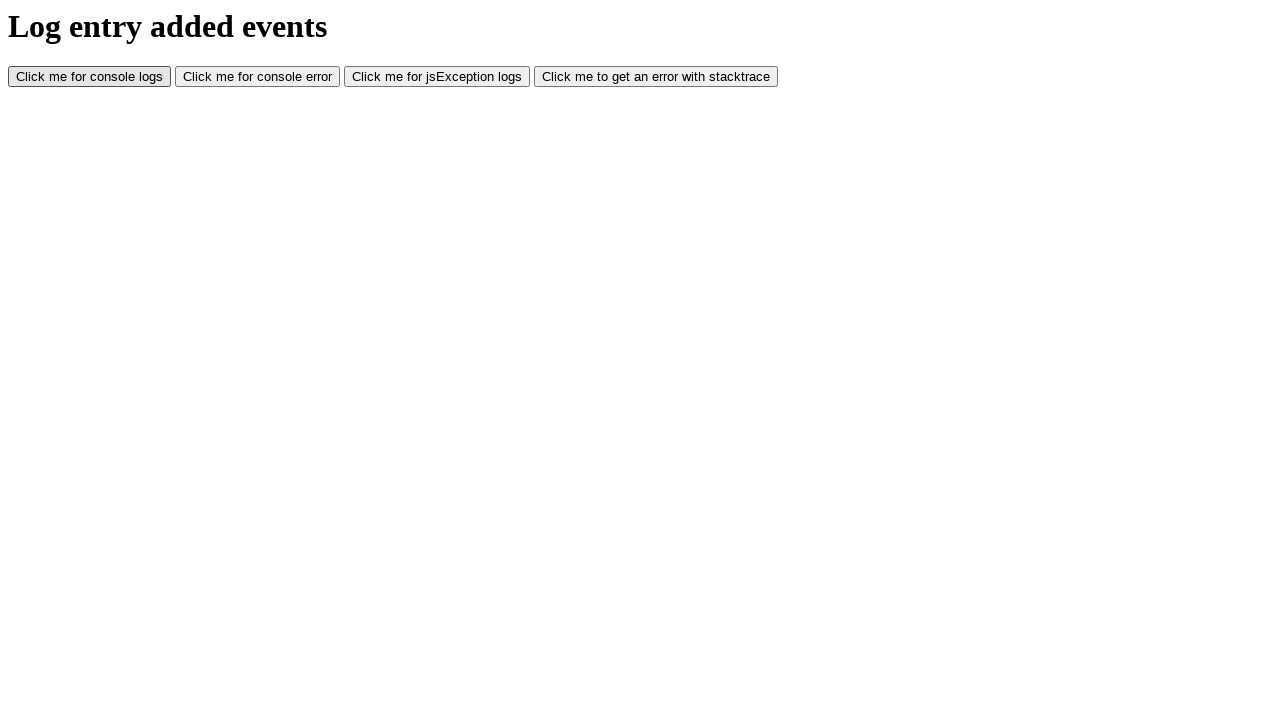